Tests frame handling by getting all frames from the page and clicking a button in a specific frame by index

Starting URL: https://leafground.com/frame.xhtml

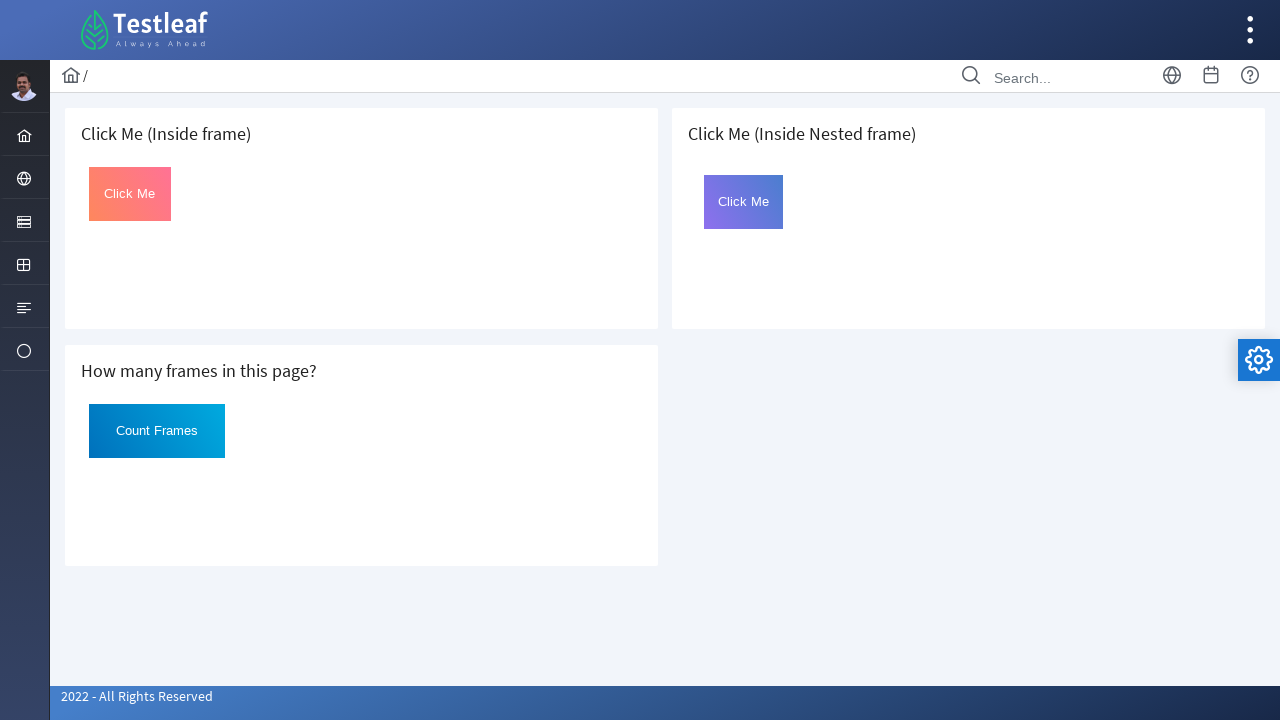

Retrieved all frames from the page
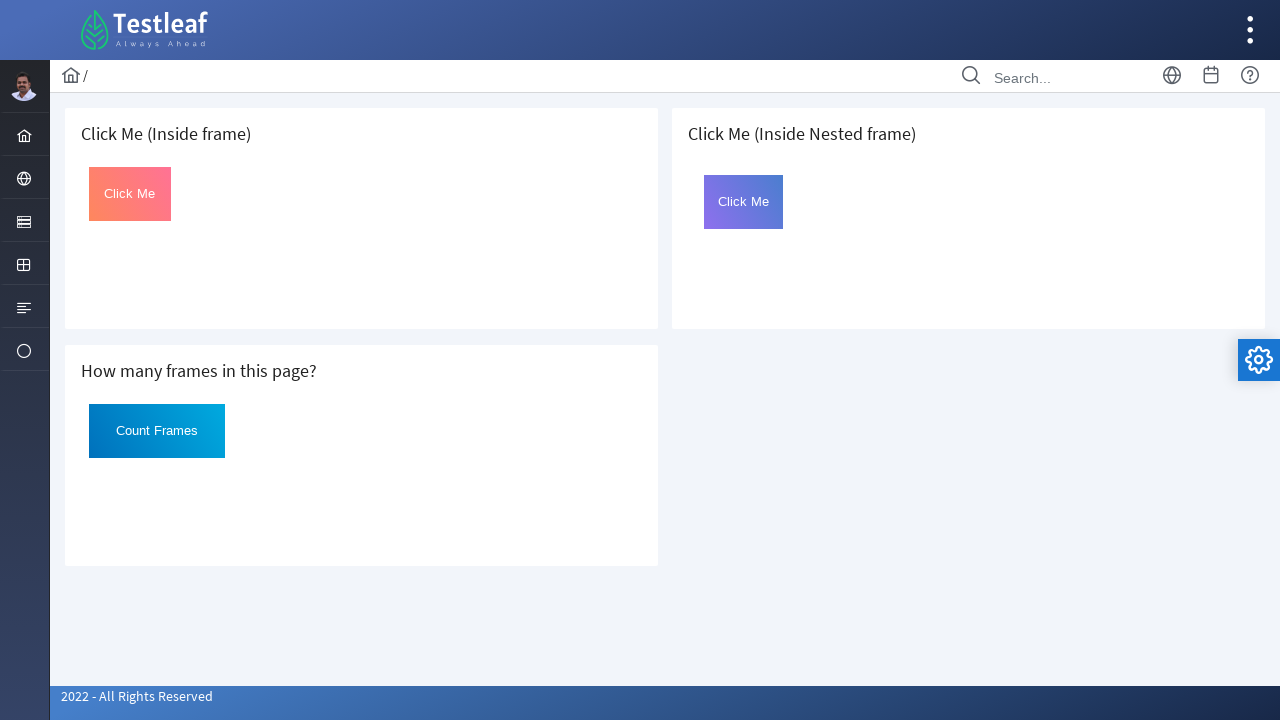

Logged details for all frames on the page
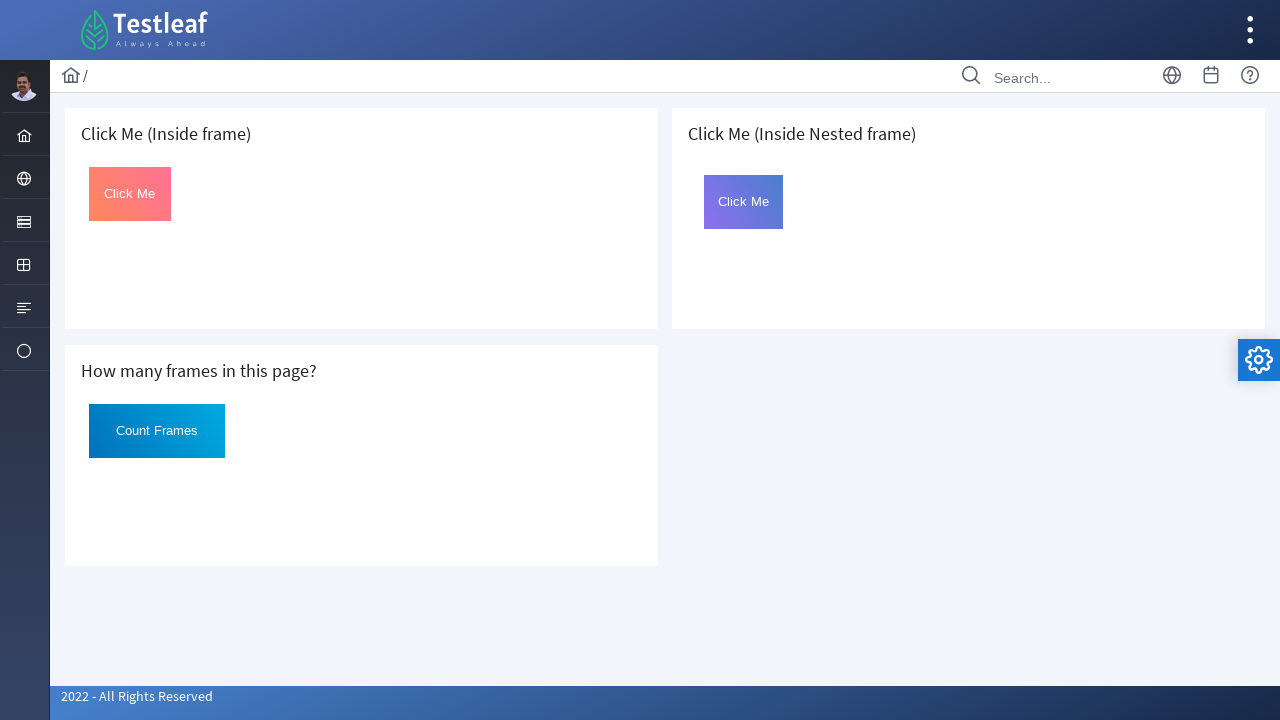

Clicked button#Click in the second frame (index 1) at (130, 194) on button#Click
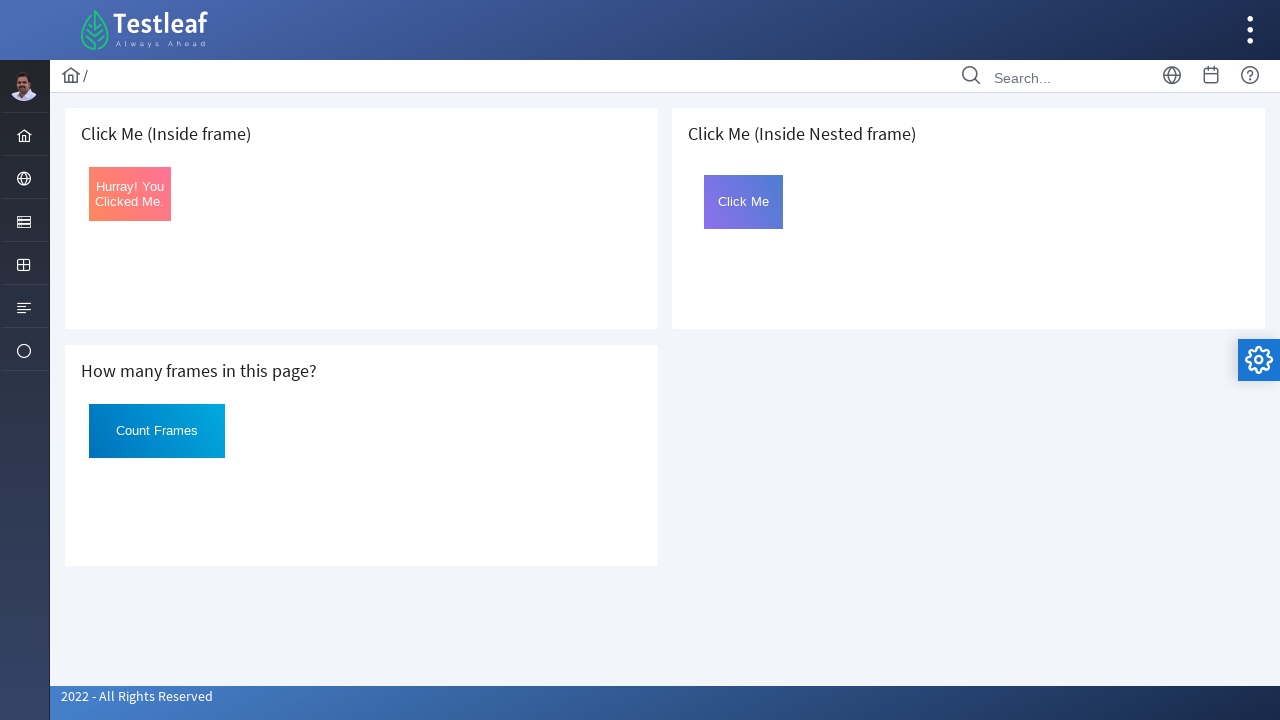

Waited 3 seconds for action to complete
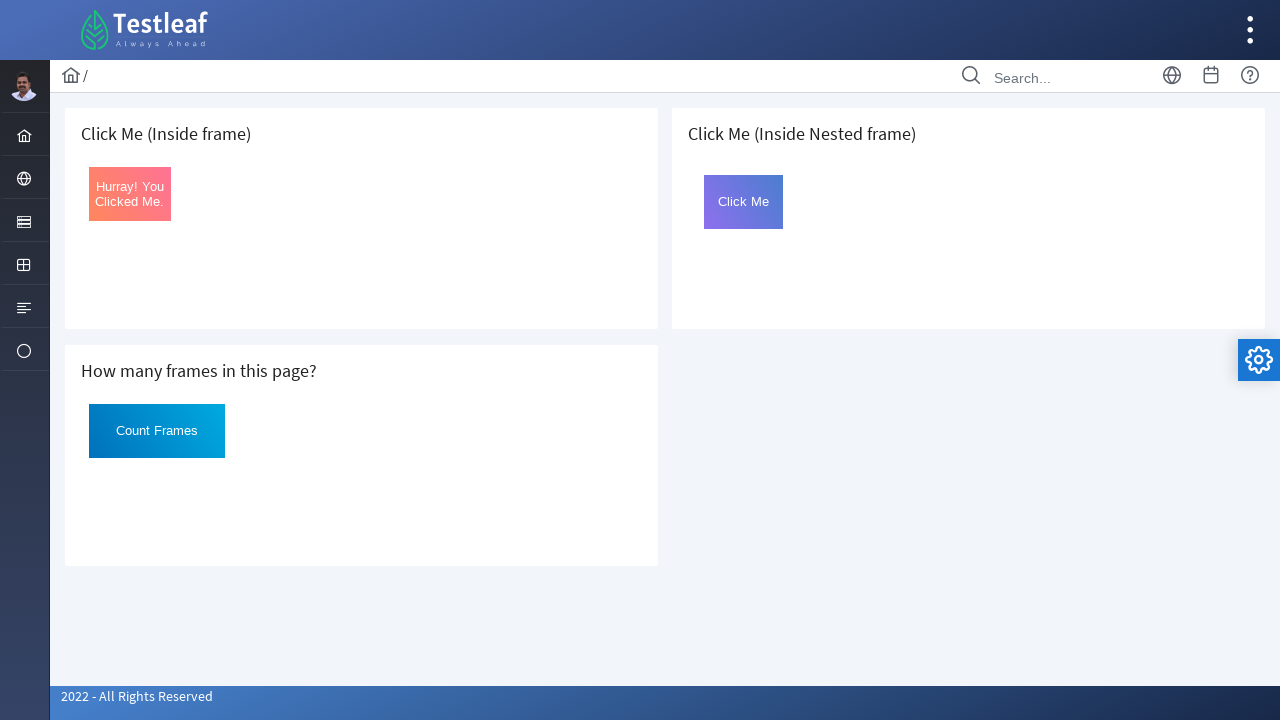

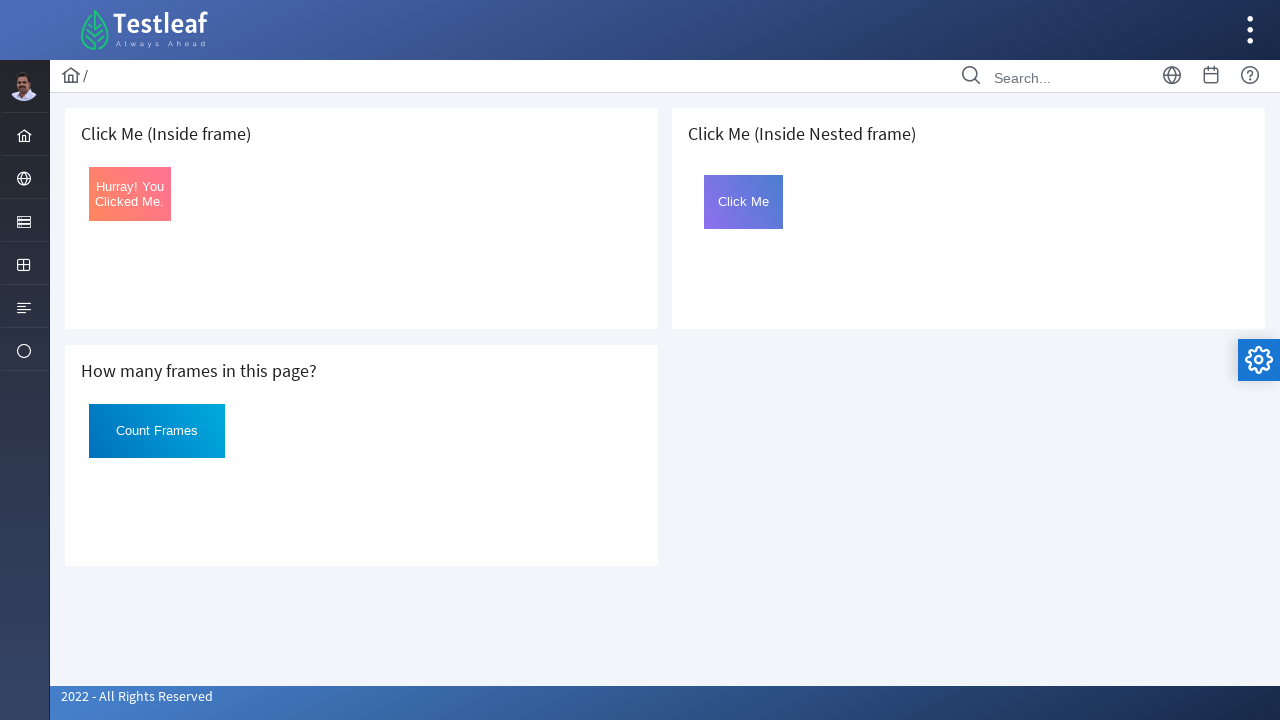